Tests waiting for loading indicator to disappear by clicking Start and waiting for the loading bar to become invisible

Starting URL: https://the-internet.herokuapp.com/dynamic_loading/2

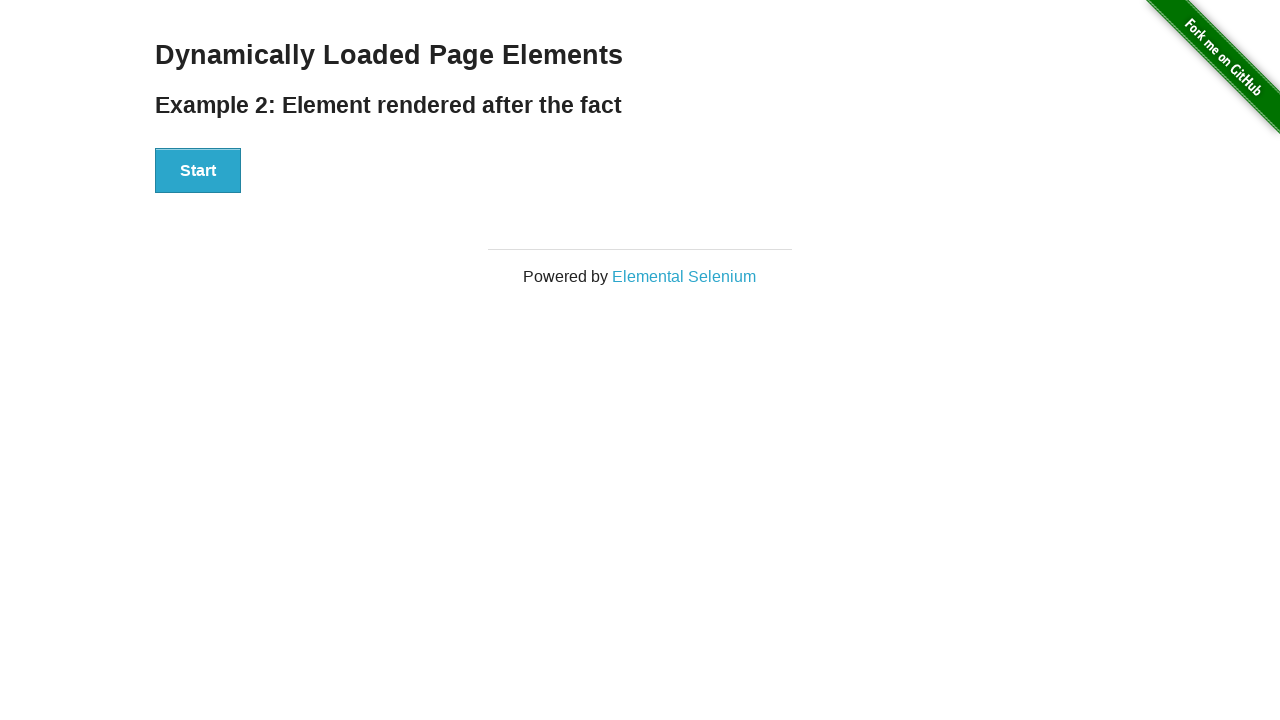

Clicked Start button to initiate dynamic loading at (198, 171) on button:has-text('Start')
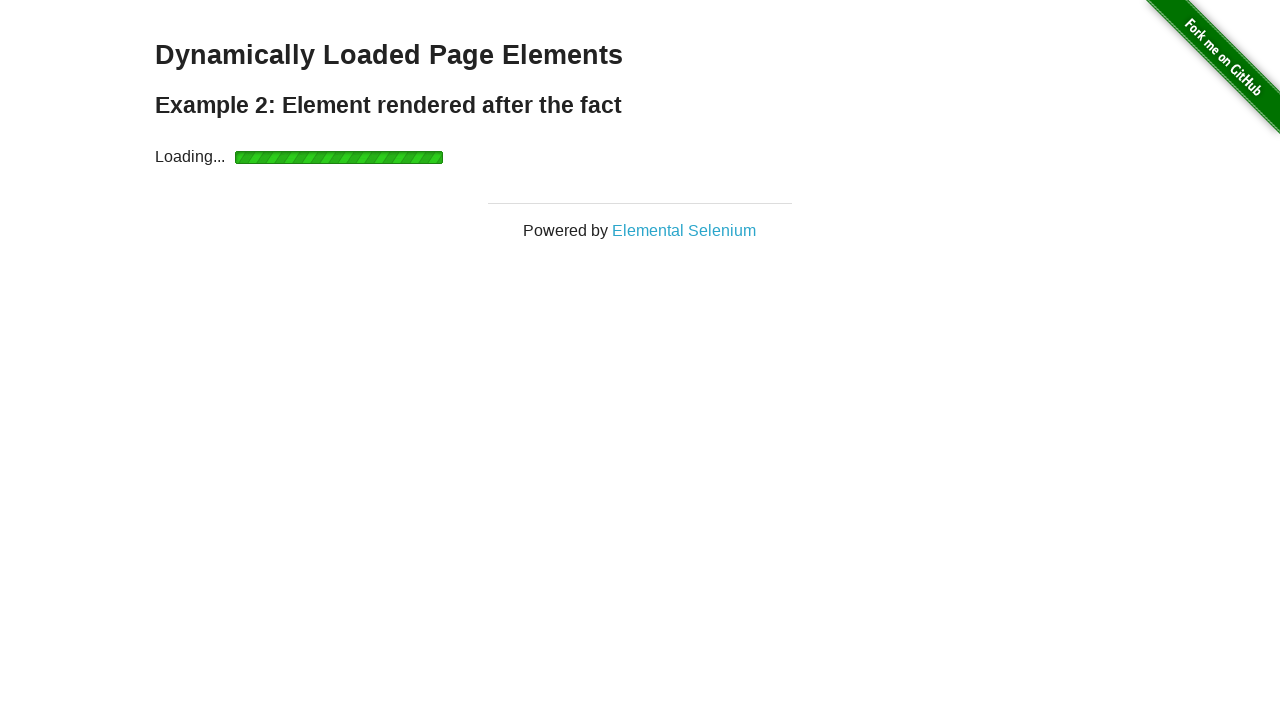

Loading indicator disappeared - content loaded successfully
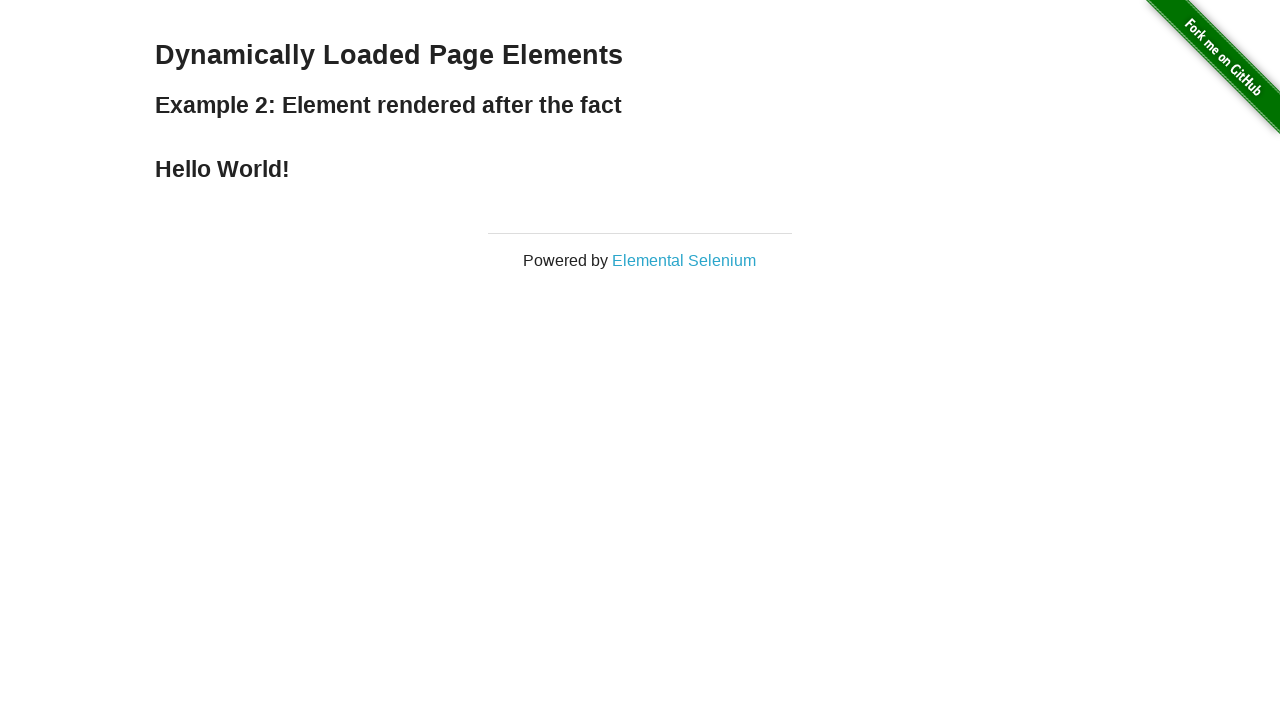

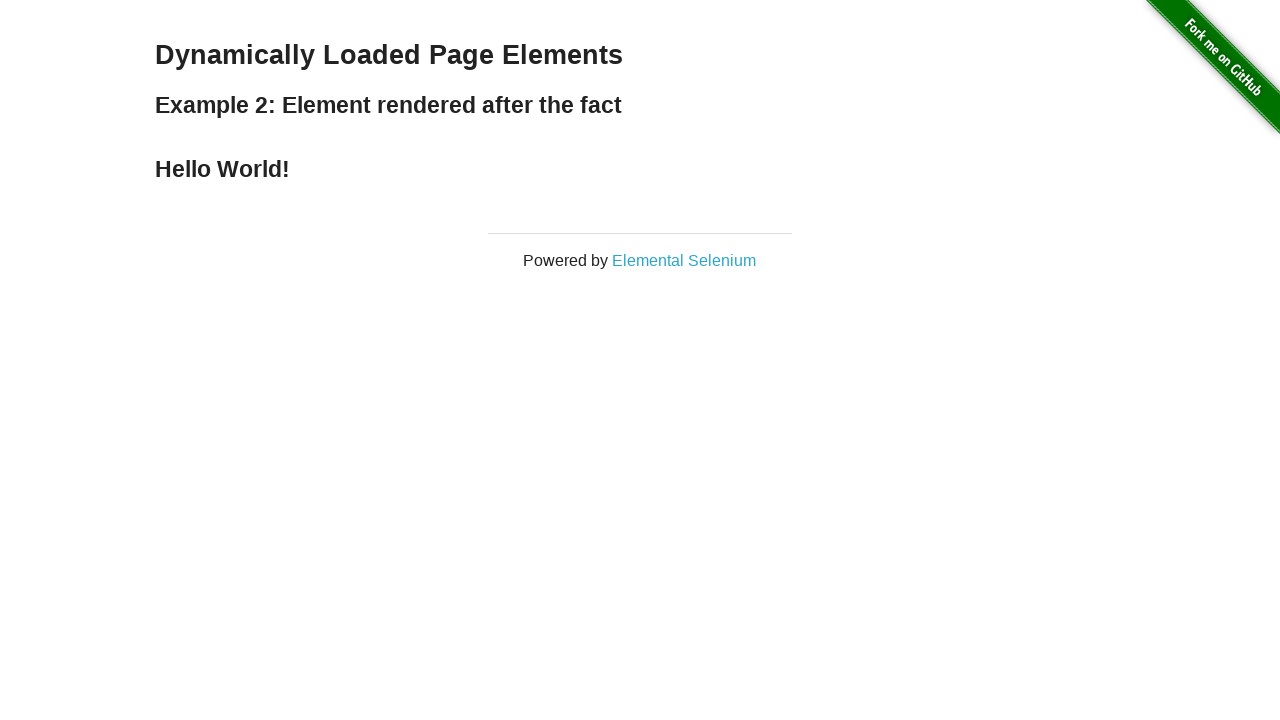